Tests a registration form by filling in required fields (first name, second name, email) and submitting the form, then verifies successful registration by checking for a congratulations message.

Starting URL: http://suninjuly.github.io/registration1.html

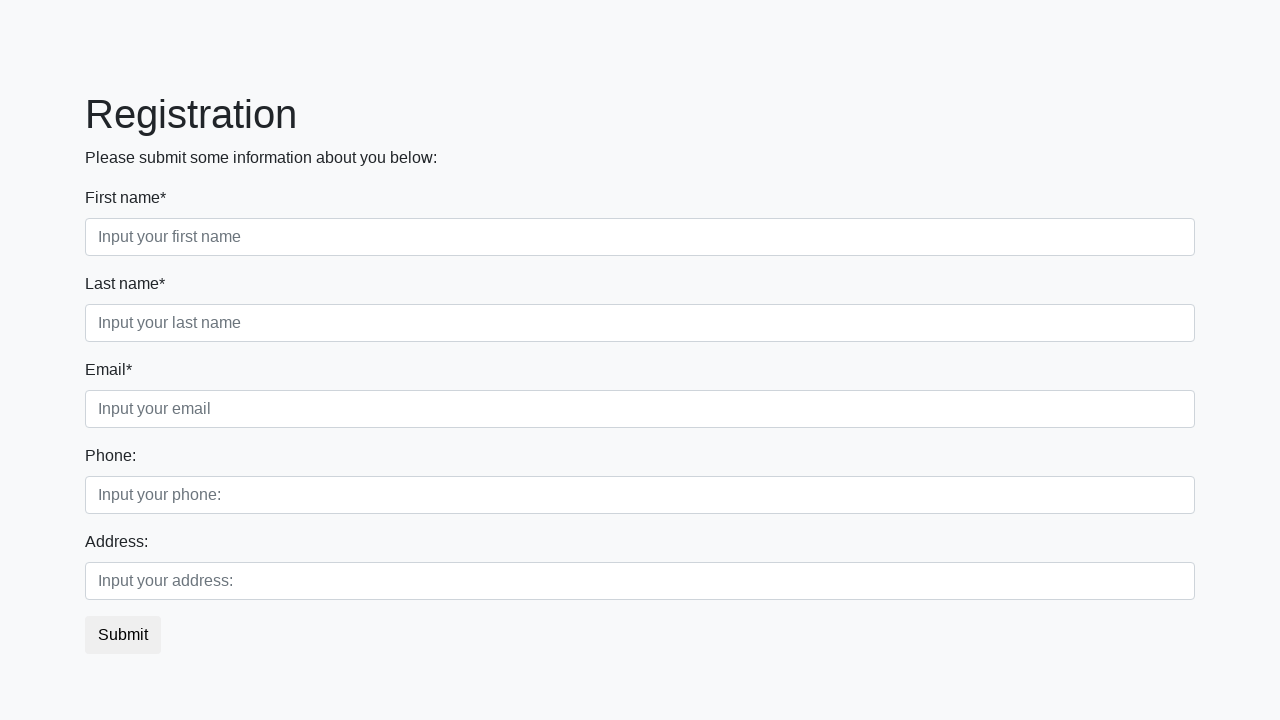

Filled first name field with 'Jonathan' on .first_block:nth-child(1) .first
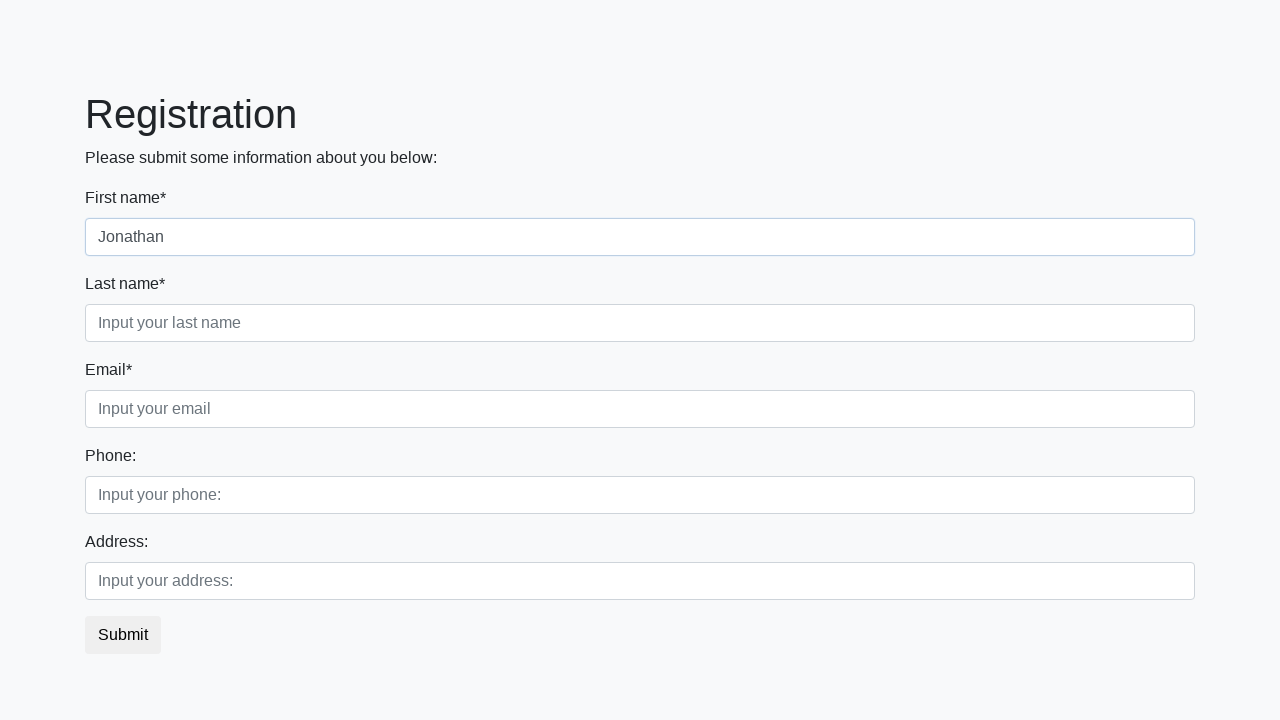

Filled second name field with 'Williams' on .first_block:nth-child(1) .second
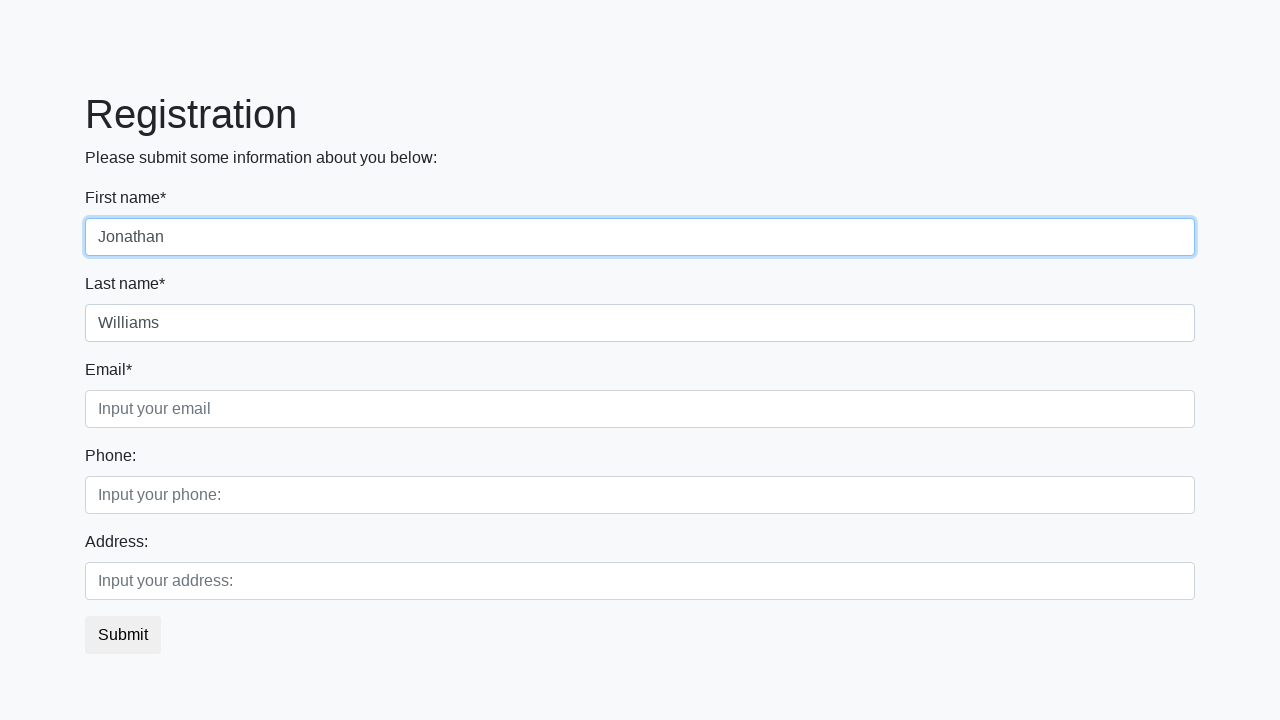

Filled email field with 'jonathan.williams@example.com' on .first_block:nth-child(1) .third
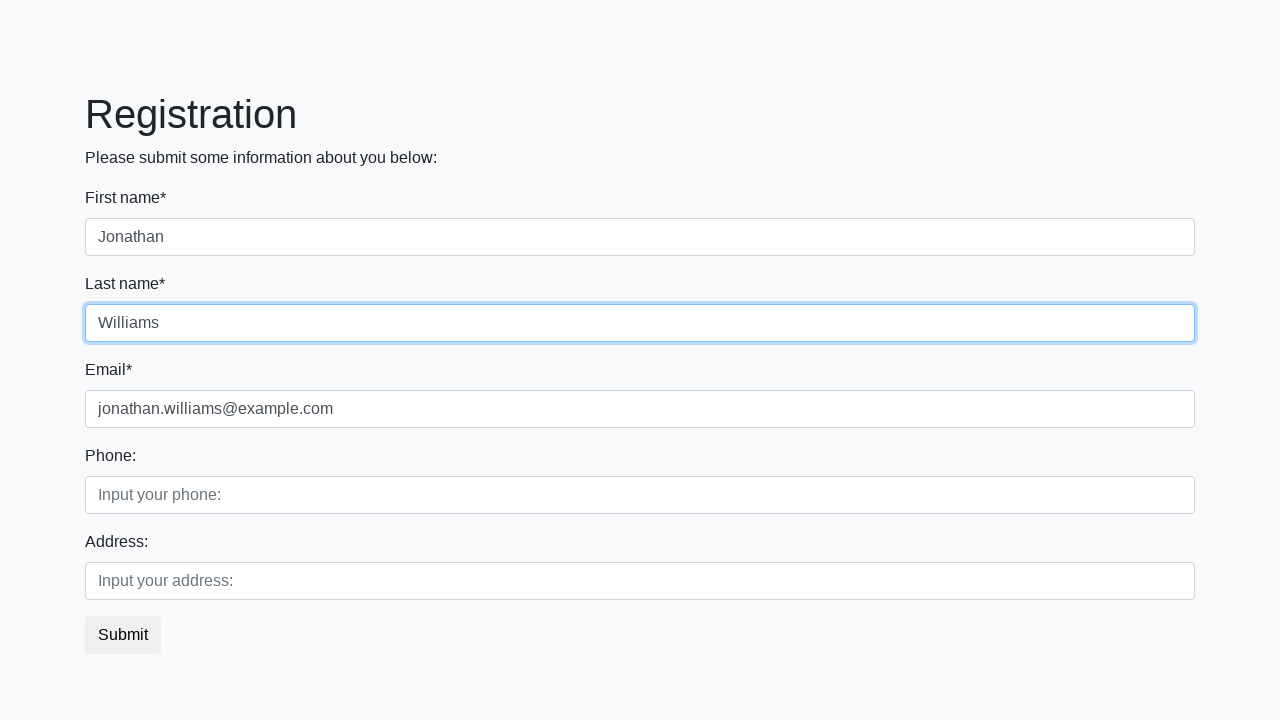

Clicked submit button to register at (123, 635) on button.btn
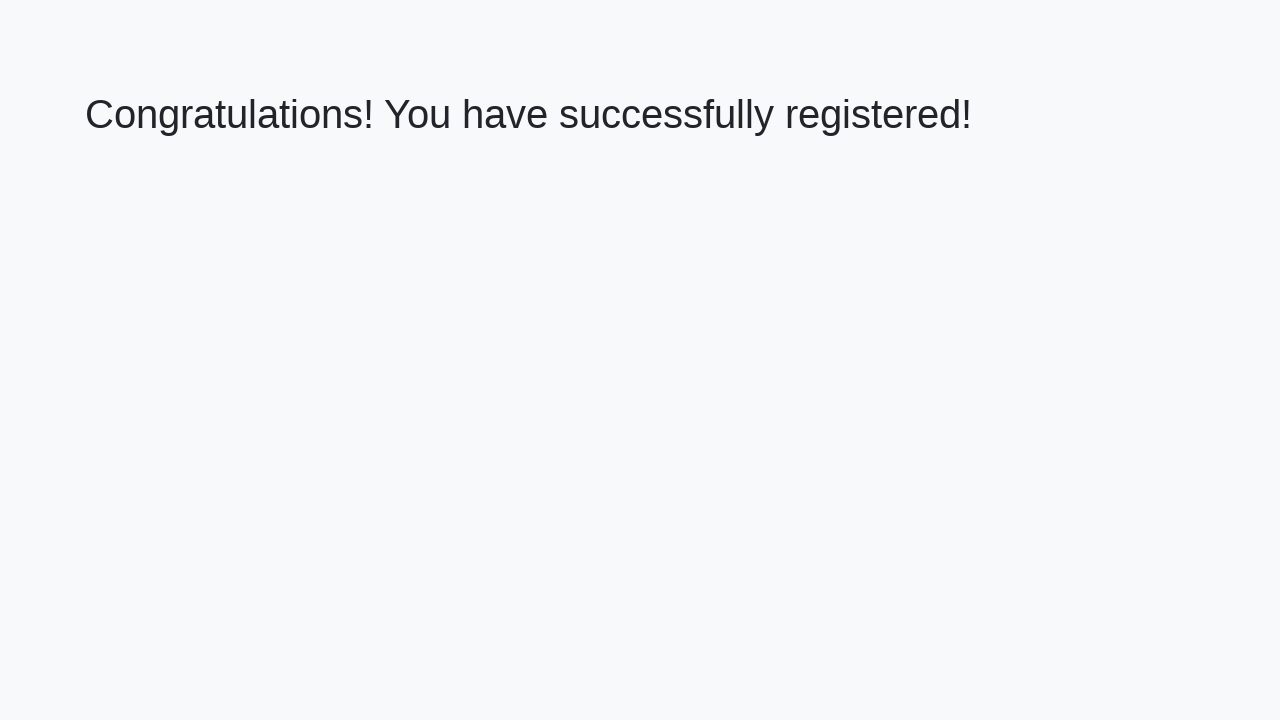

Waited for congratulations message to appear
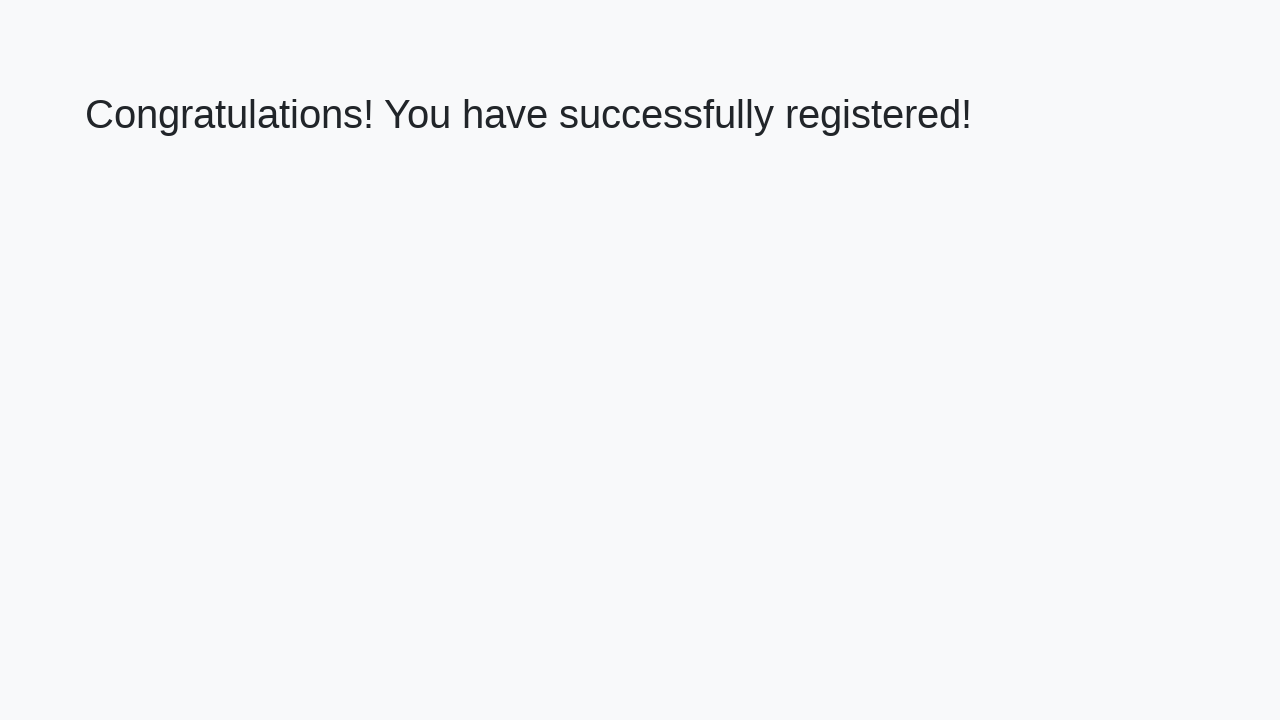

Retrieved congratulations message text
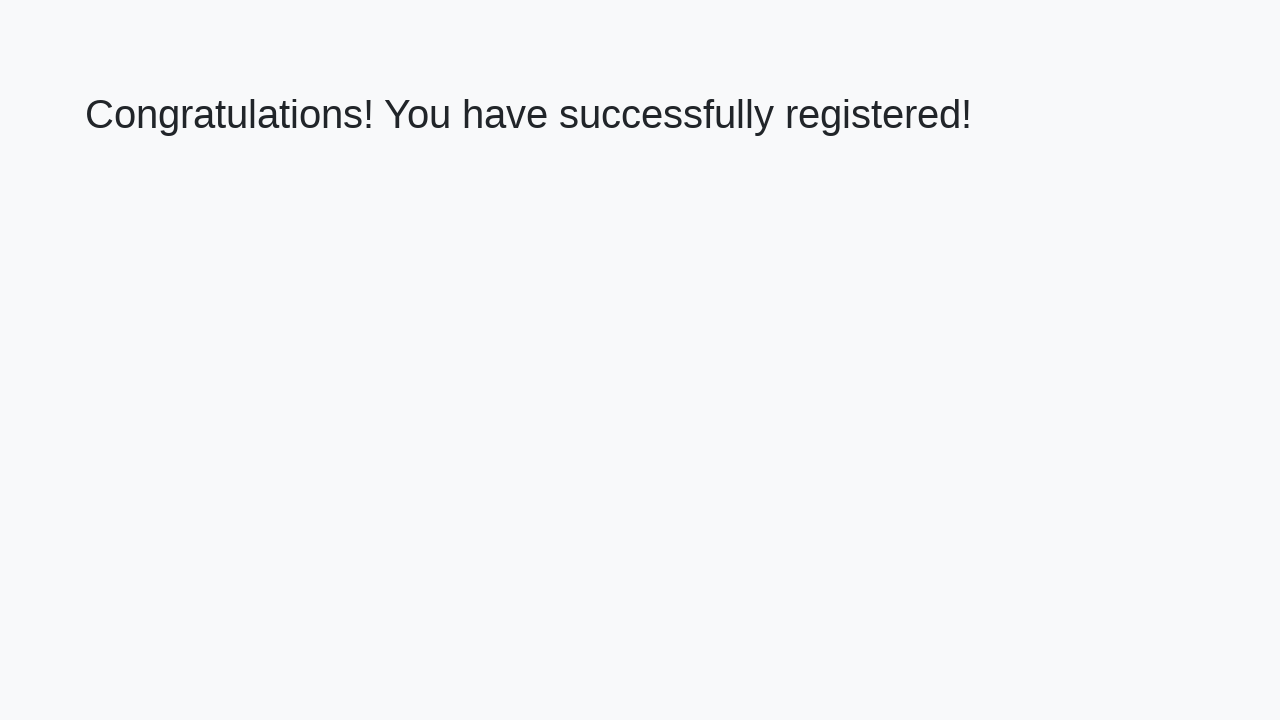

Verified successful registration with congratulations message
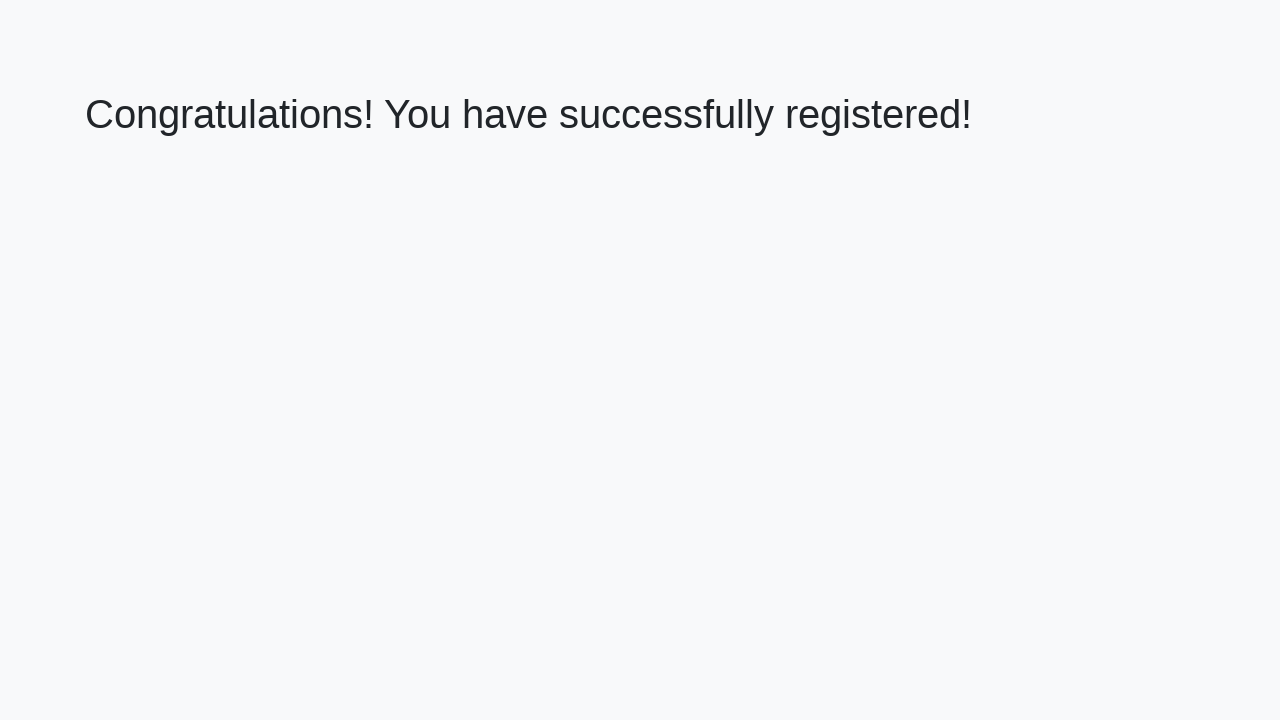

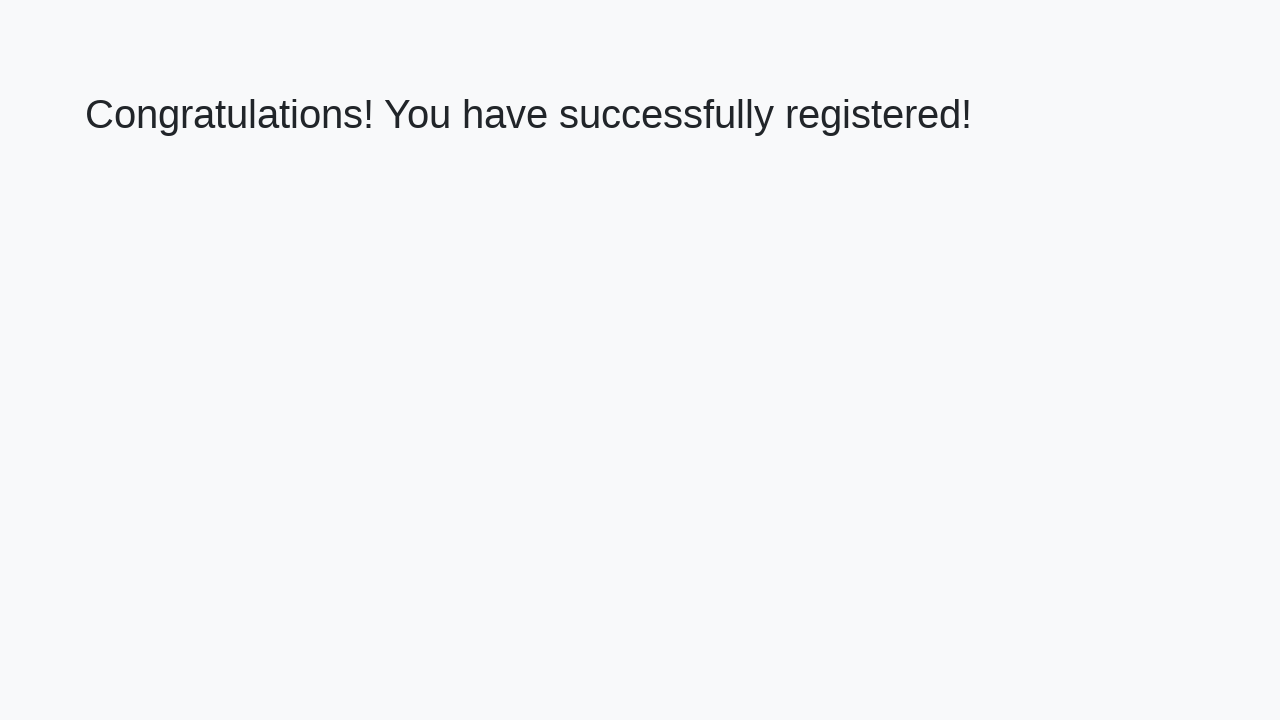